Tests file download functionality by clicking a download button and waiting for the download to complete on a QA playground site.

Starting URL: https://qaplayground.dev/apps/download/

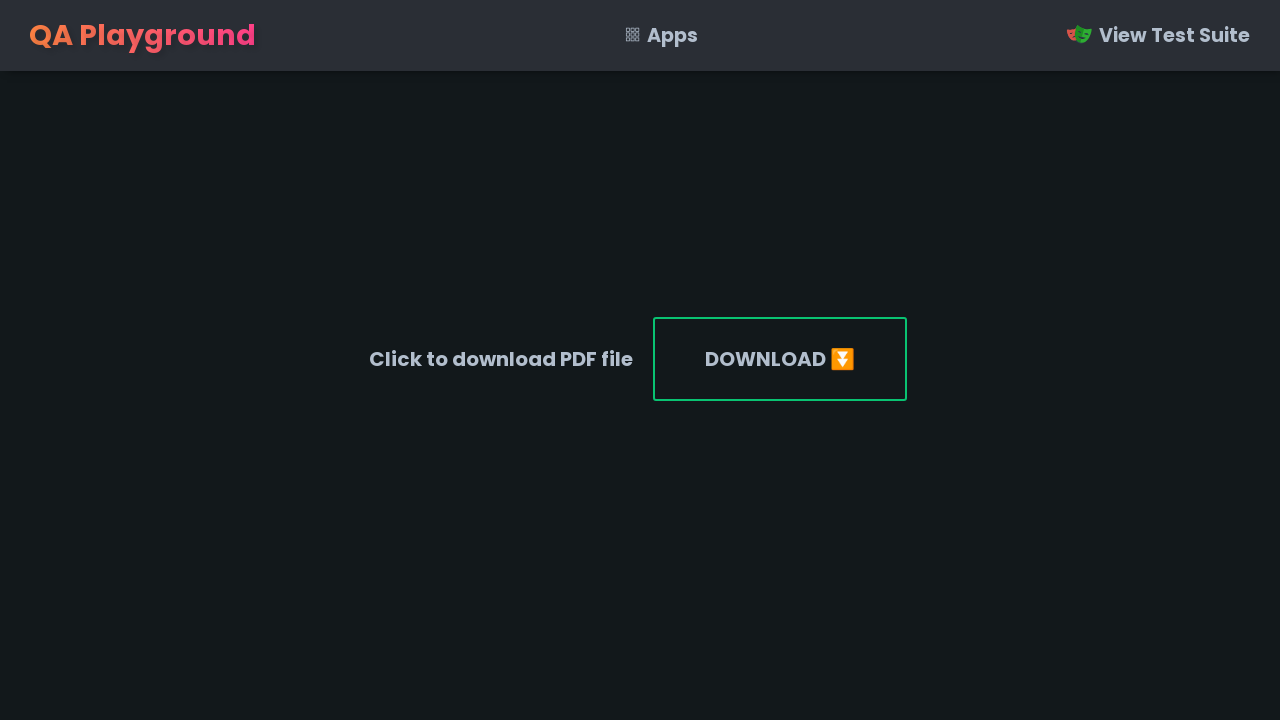

Clicked download button and download started at (780, 359) on #file
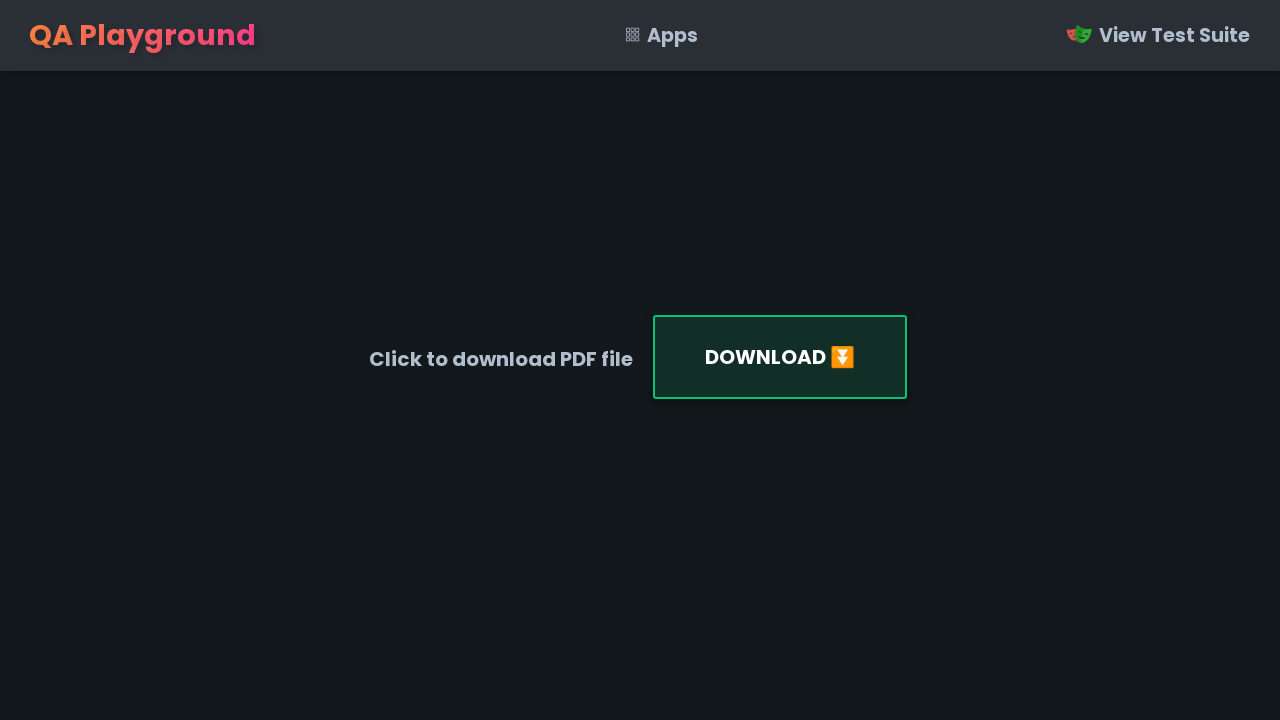

Download object retrieved from download info
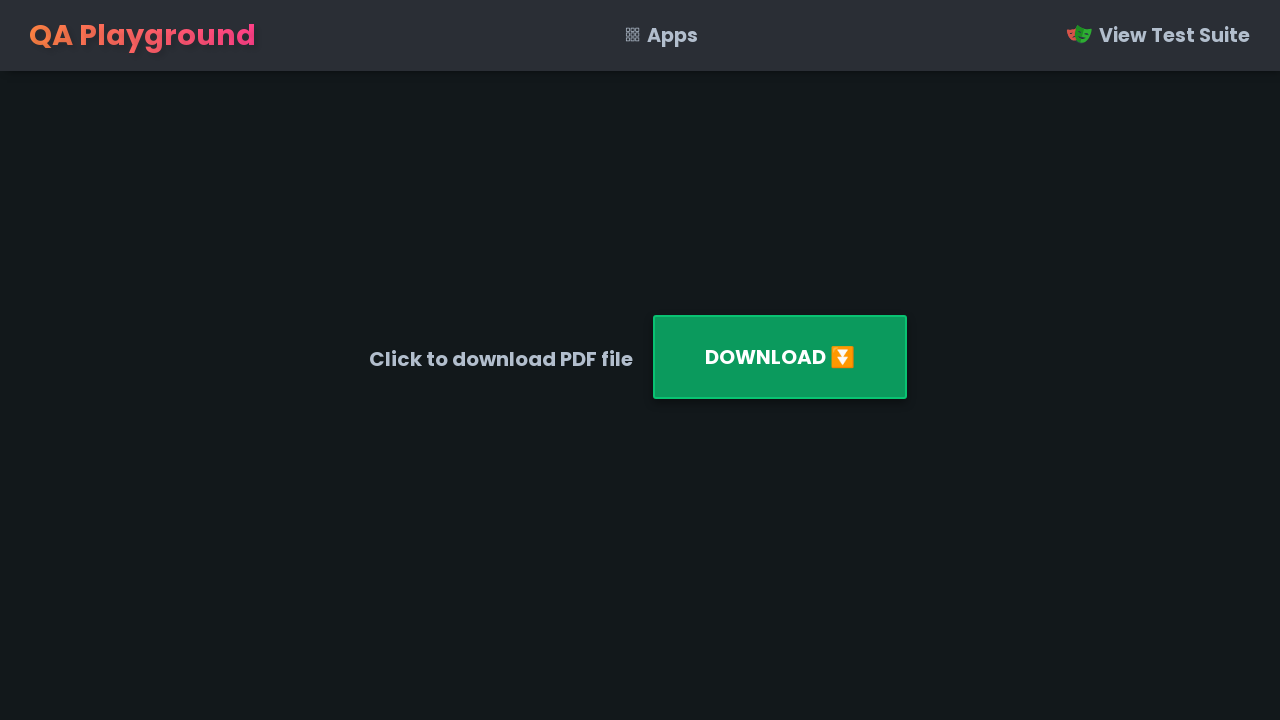

Download completed and file path retrieved
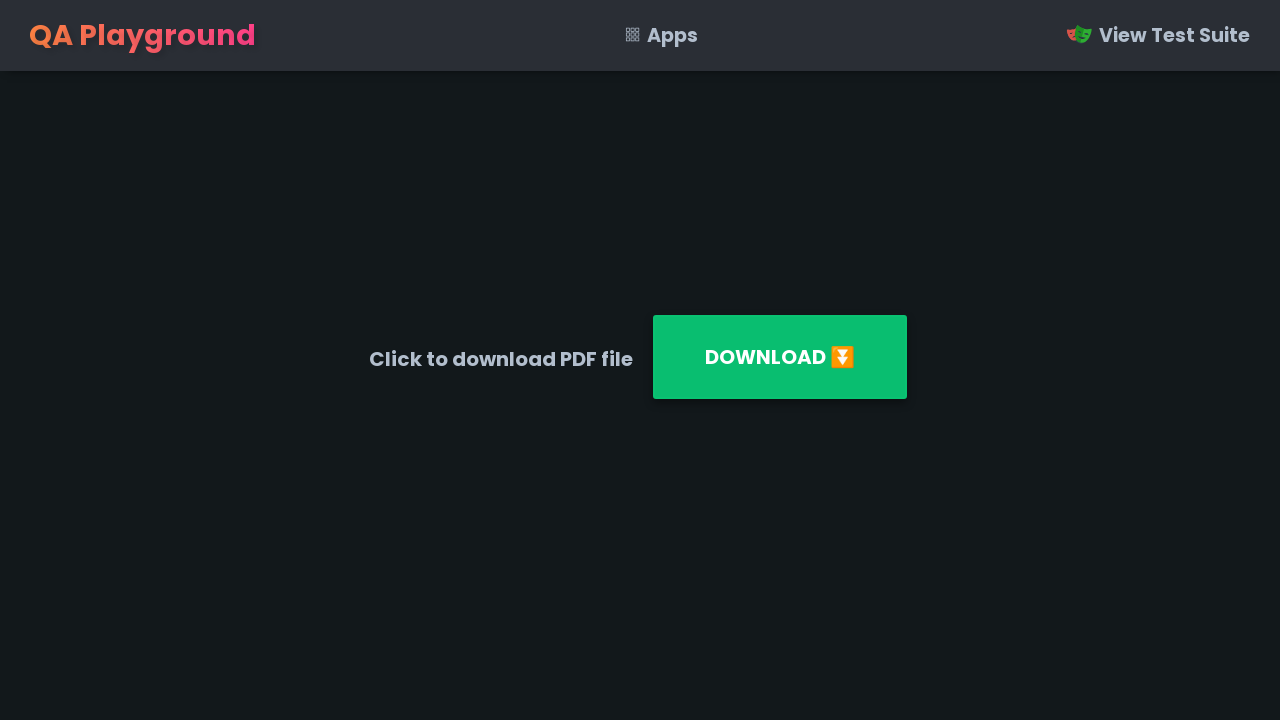

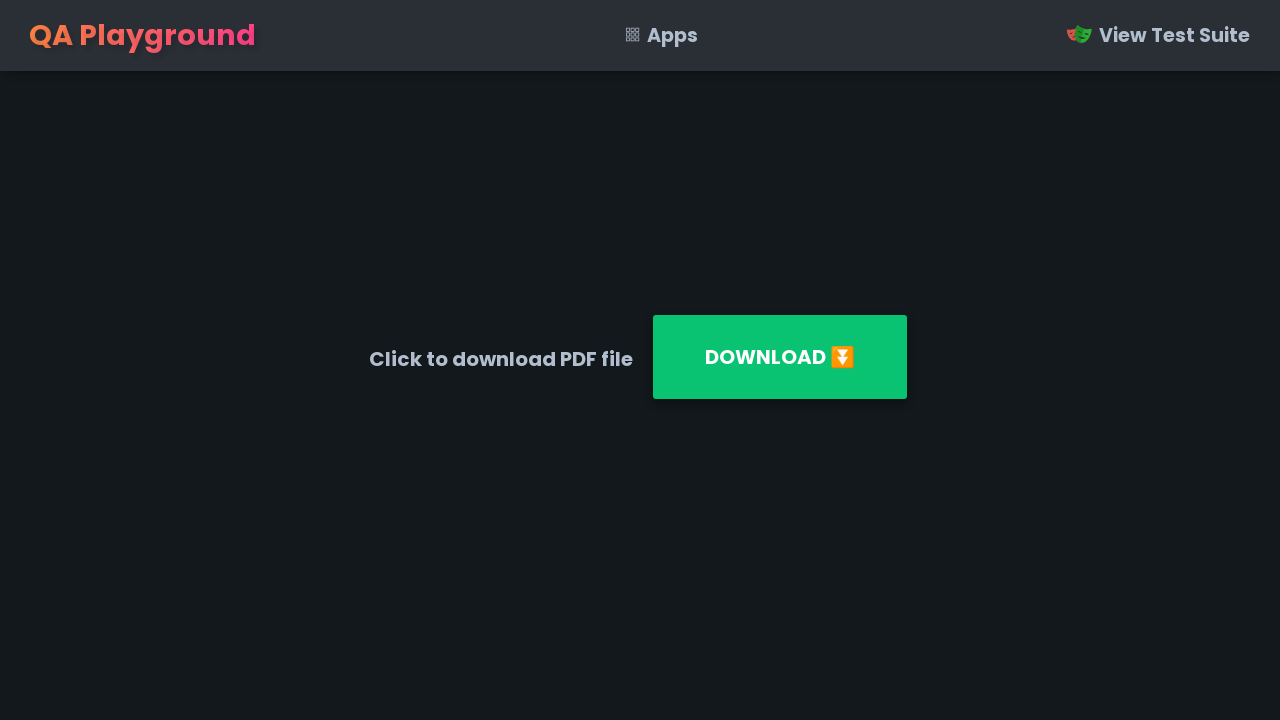